Navigates to Mother Dairy website and verifies the page title

Starting URL: https://www.motherdairy.com/

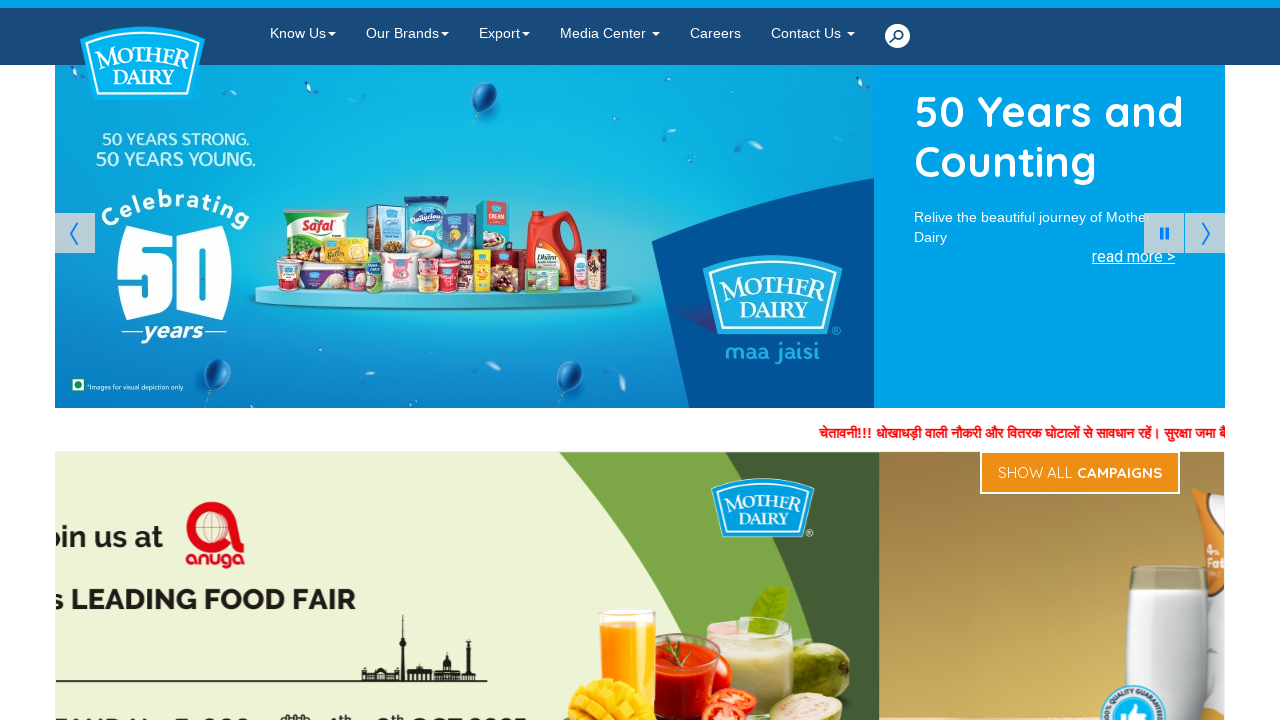

Retrieved page title from Mother Dairy website
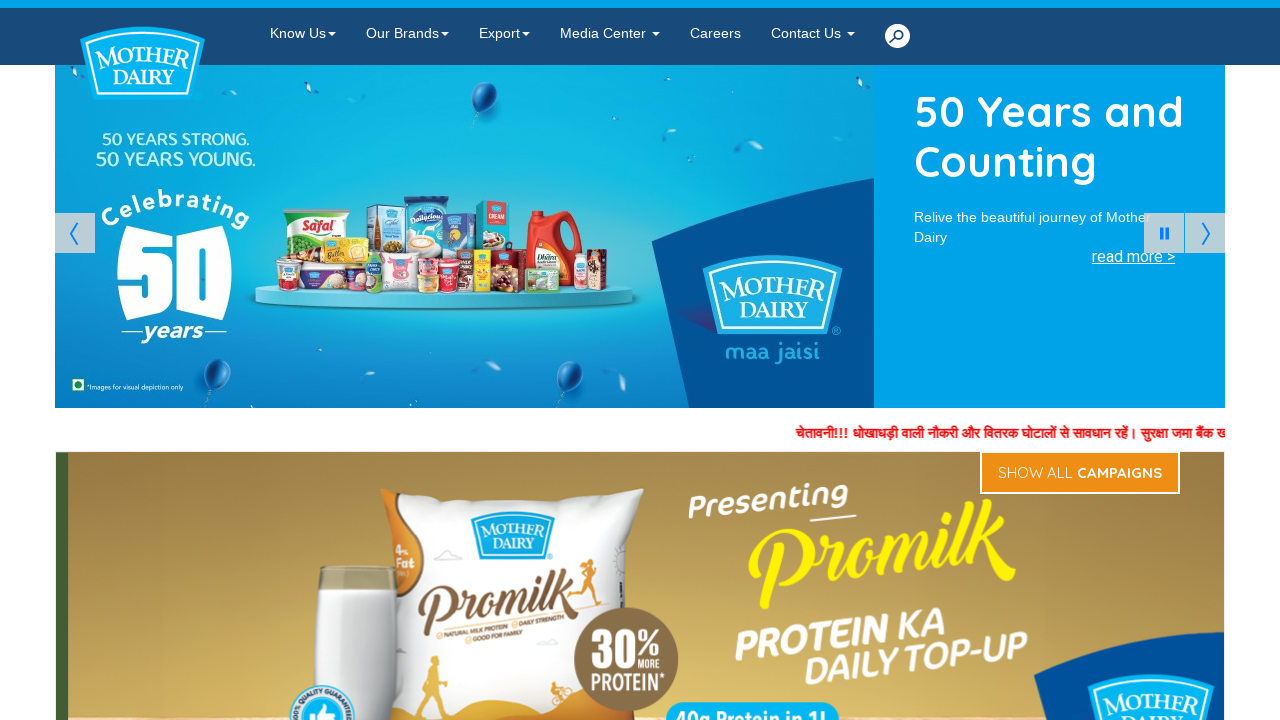

Verified page title matches expected value 'Home | motherdairy.com'
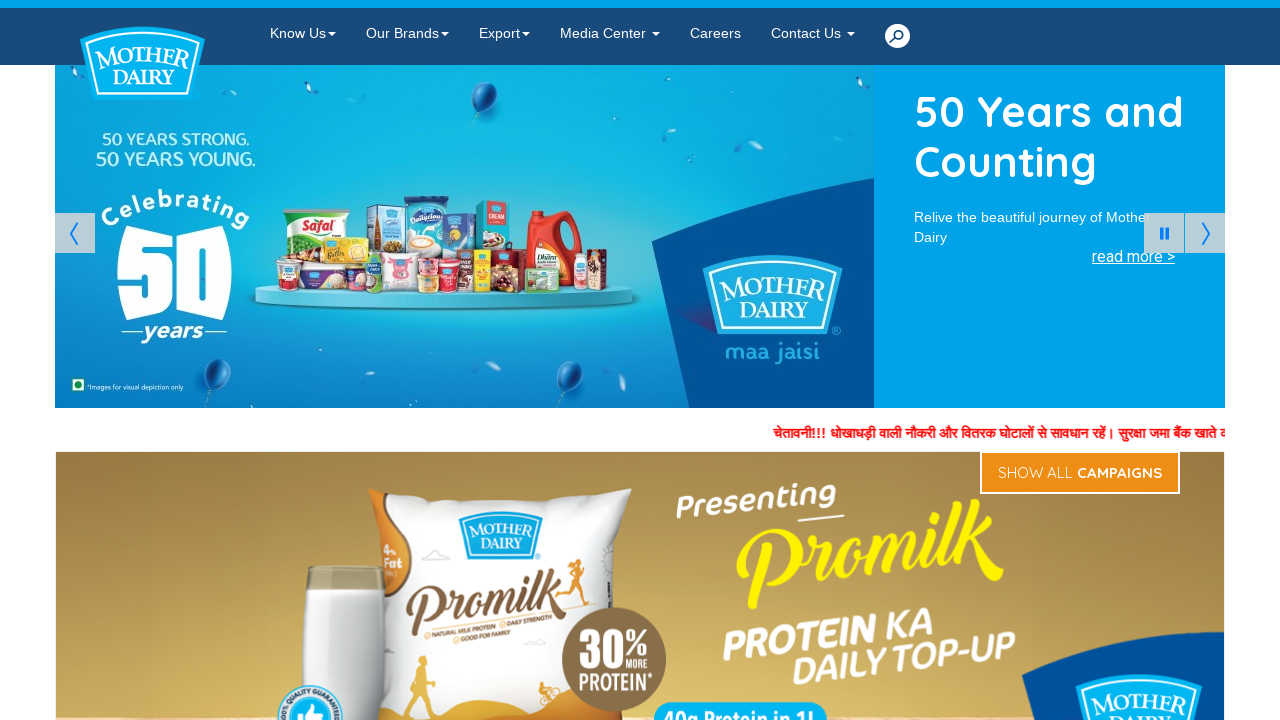

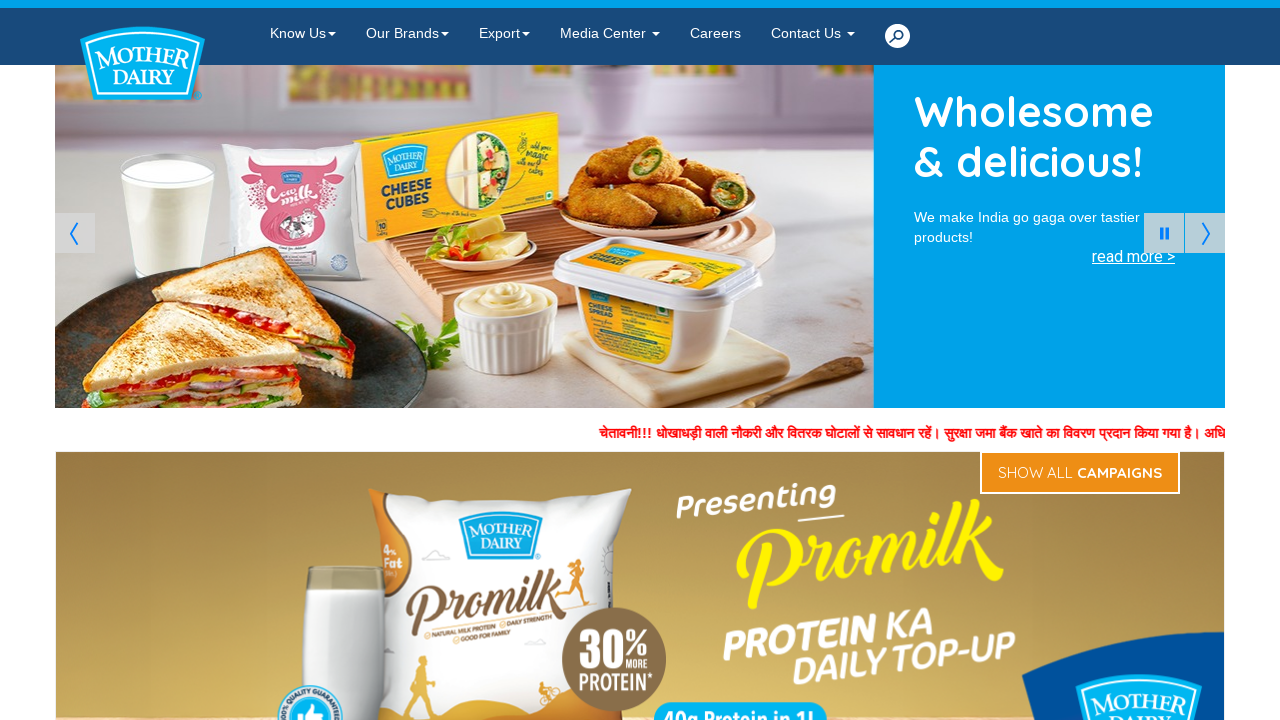